Tests the Starbucks Korea store locator by clicking the location search button, selecting a region (sido), and then selecting a district (gugun) to filter store results.

Starting URL: https://www.starbucks.co.kr/store/store_map.do

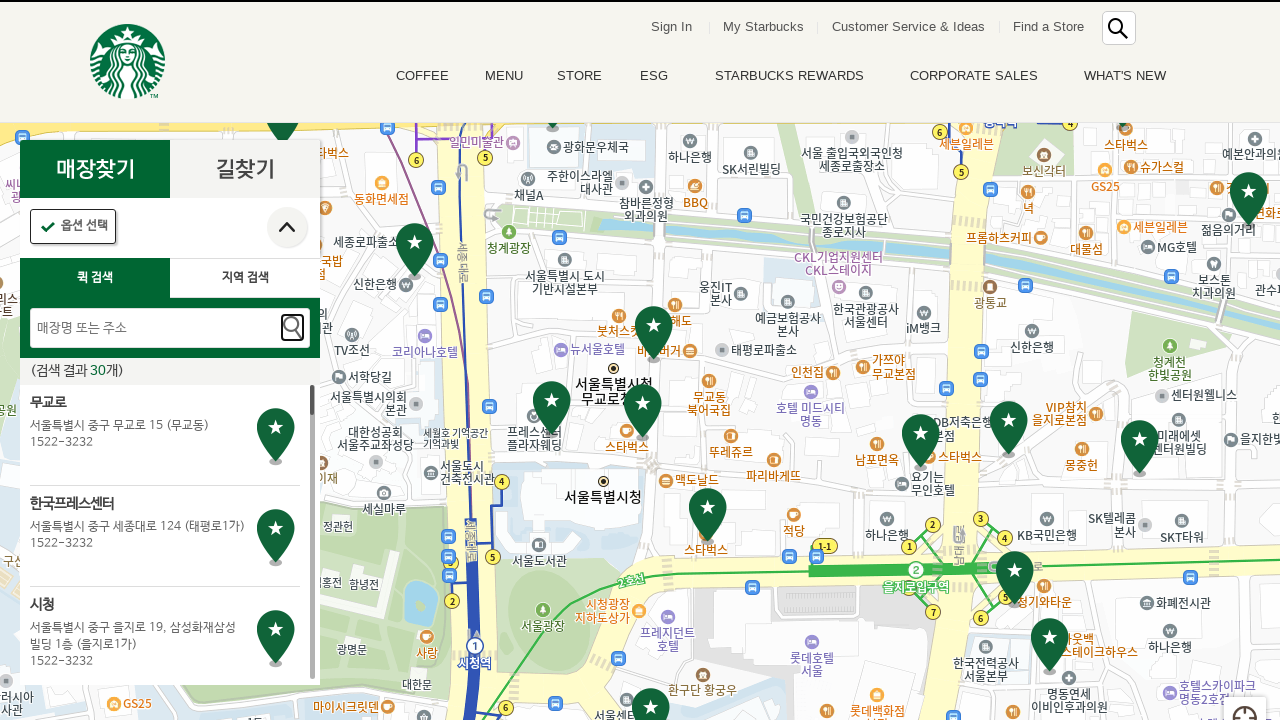

Starbucks Korea store locator page loaded
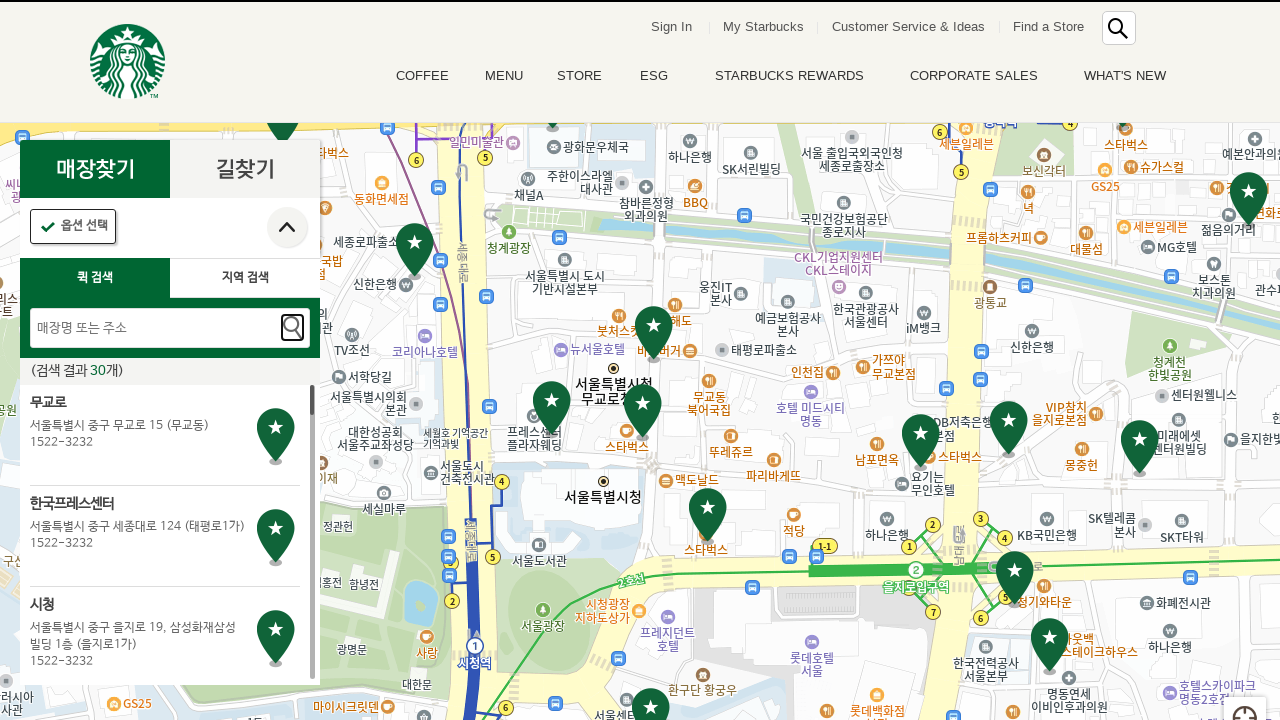

Clicked location search button at (245, 278) on .loca_search
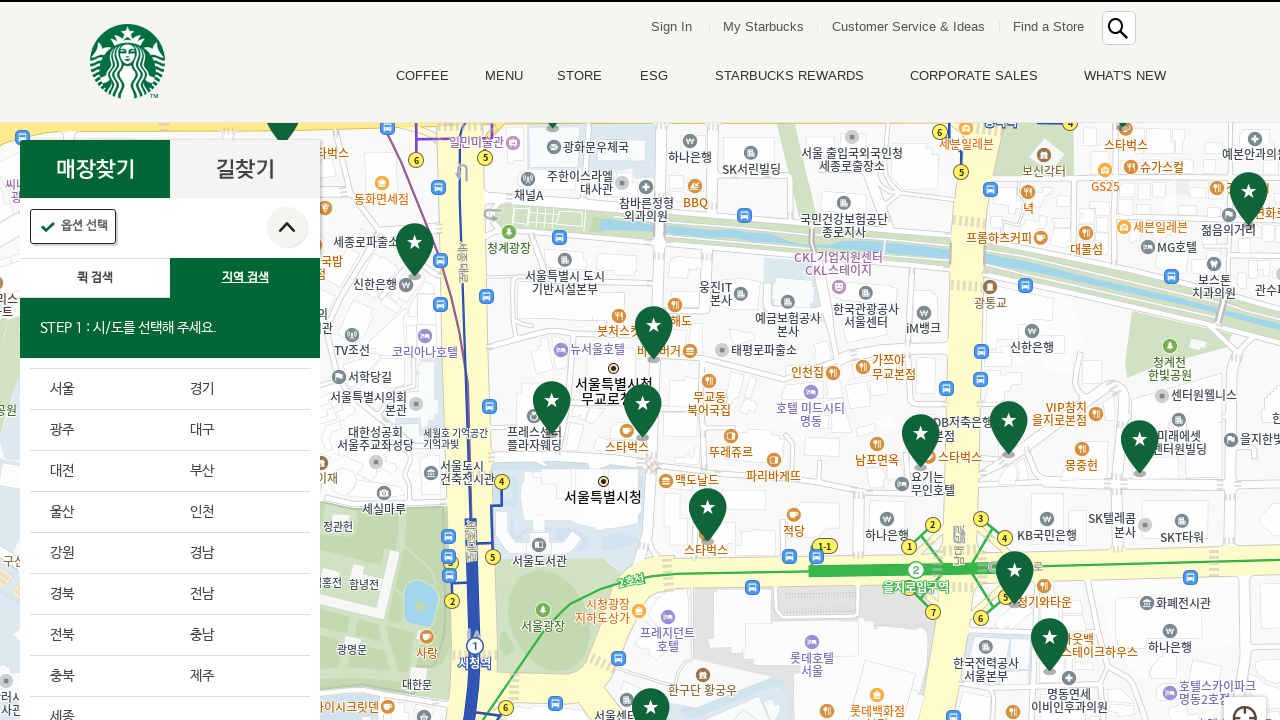

Region (sido) options loaded
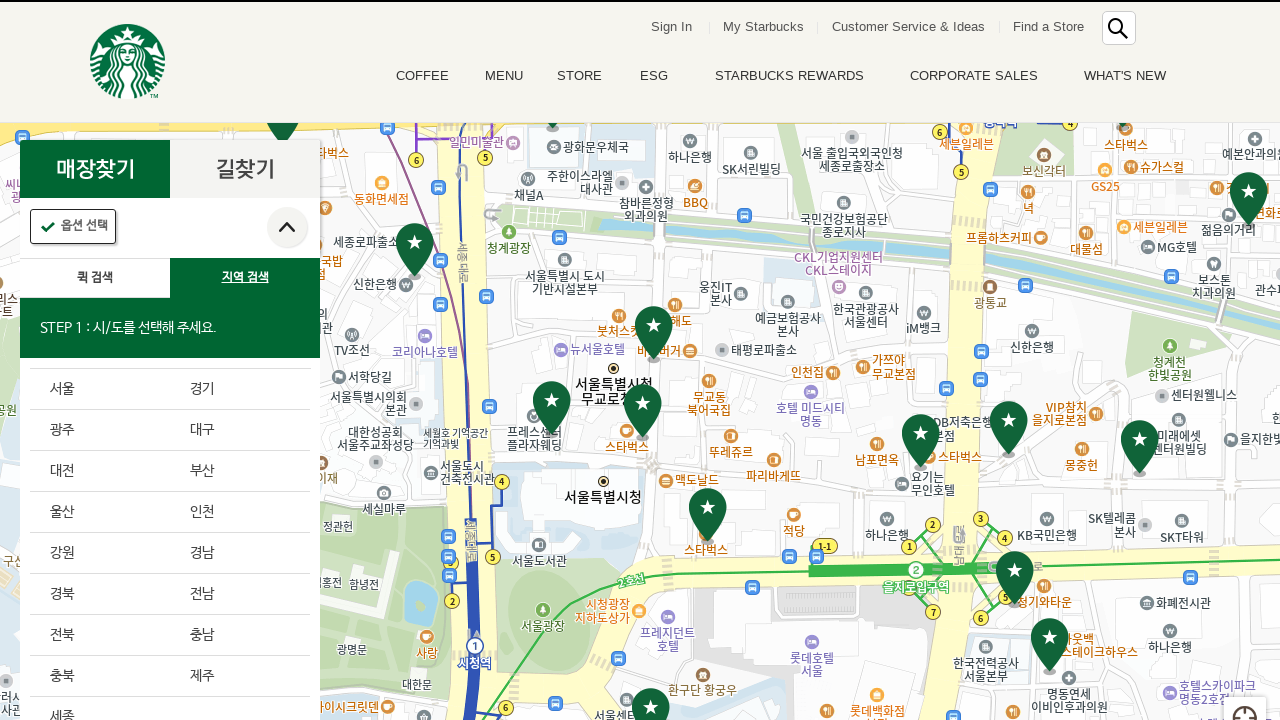

Waited for region dropdown to render
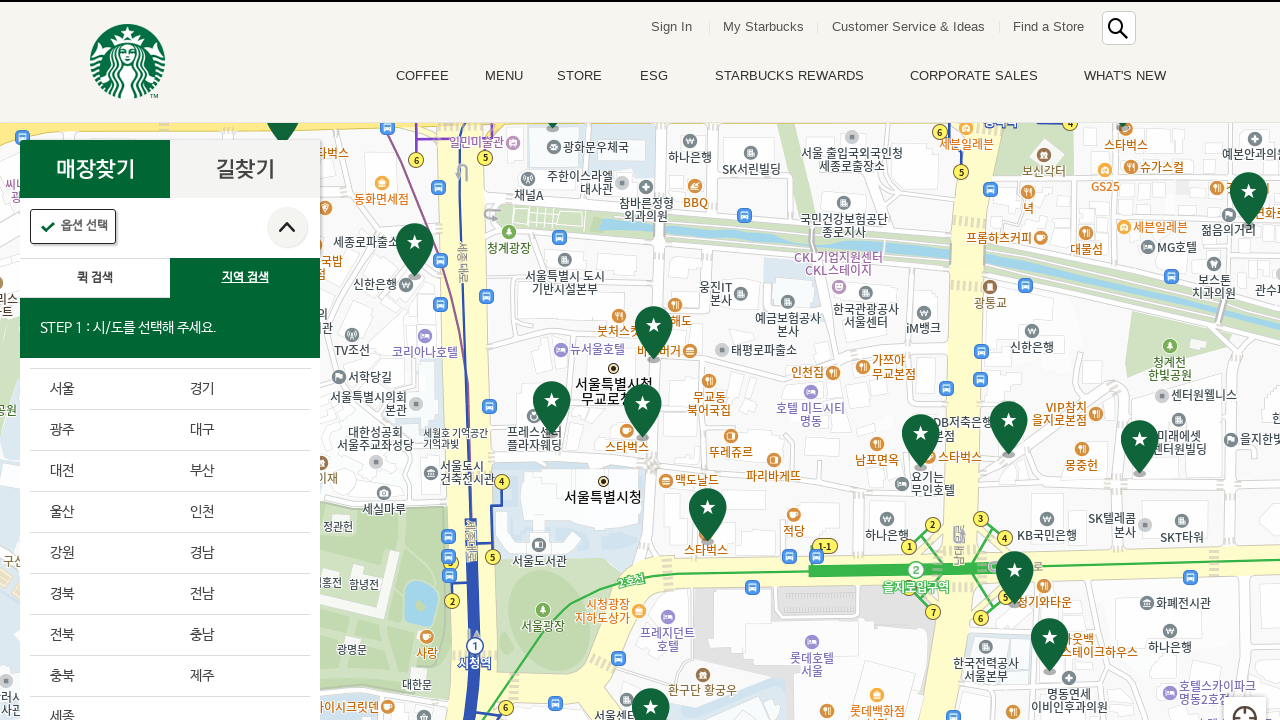

Selected third region (sido) at (100, 430) on ul.sido_arae_box > li >> nth=2
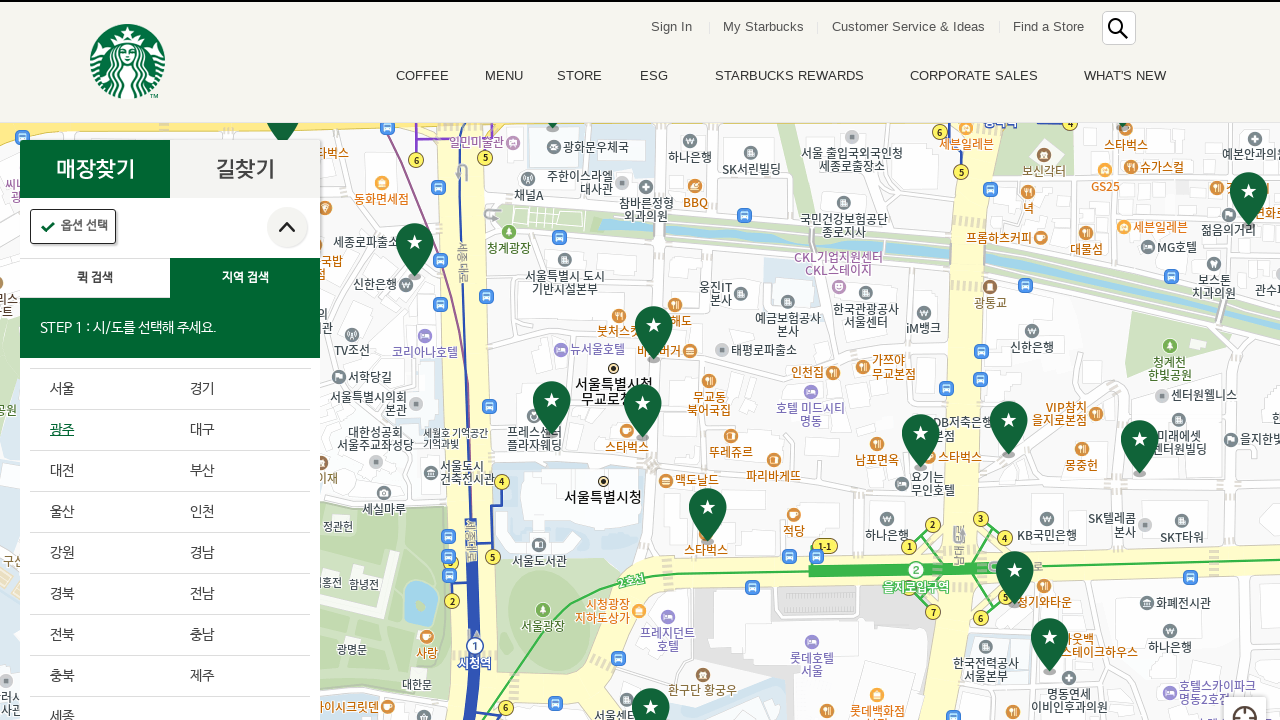

District (gugun) options loaded
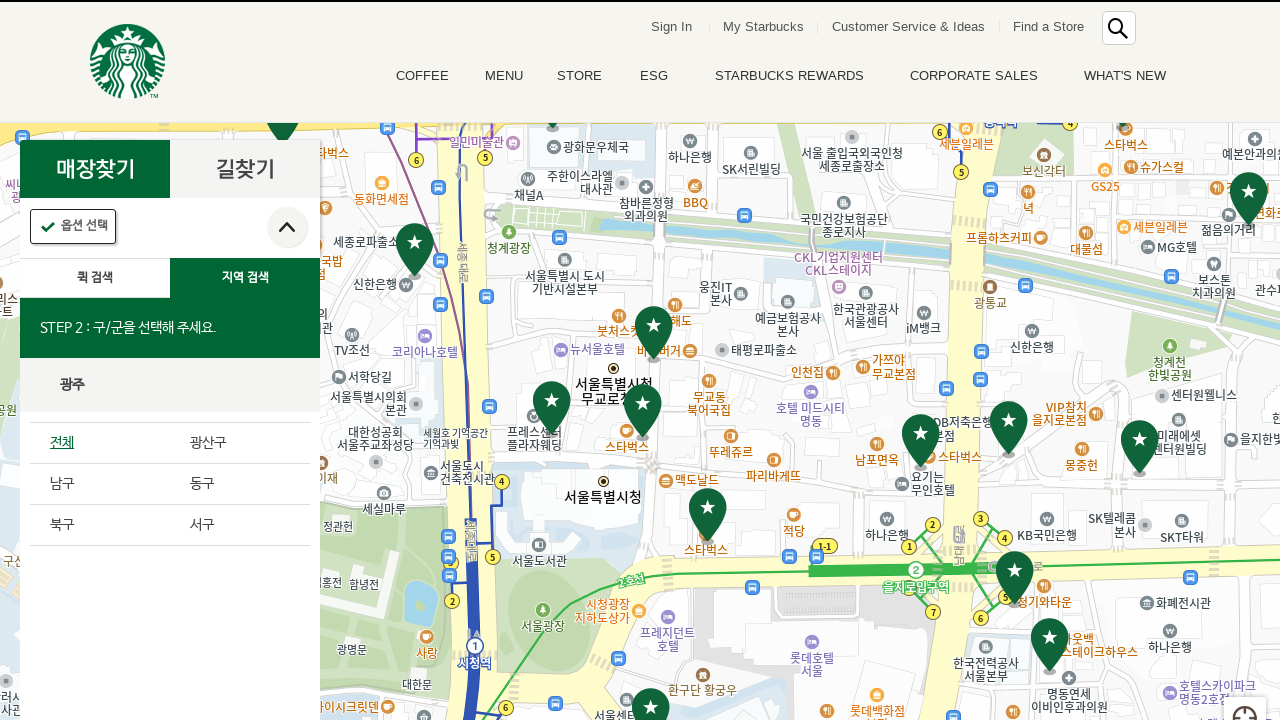

Waited for district dropdown to render
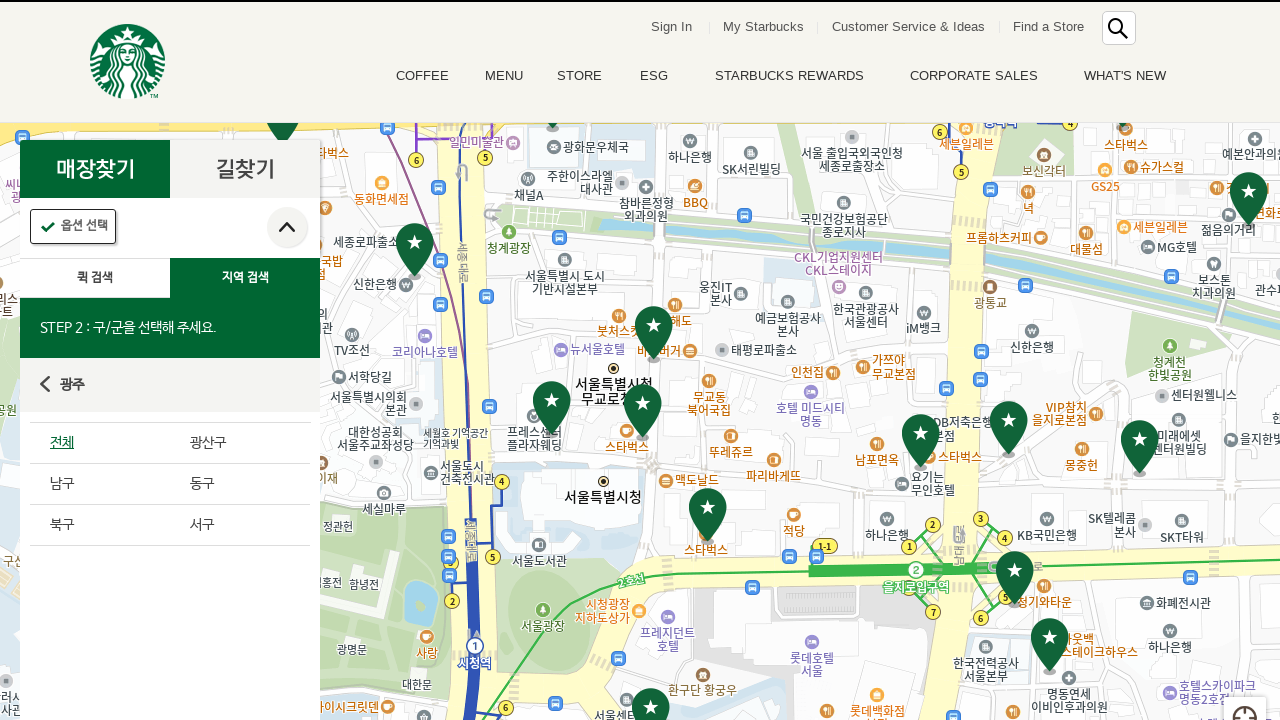

Selected third district (gugun) at (100, 484) on ul.gugun_arae_box > li >> nth=2
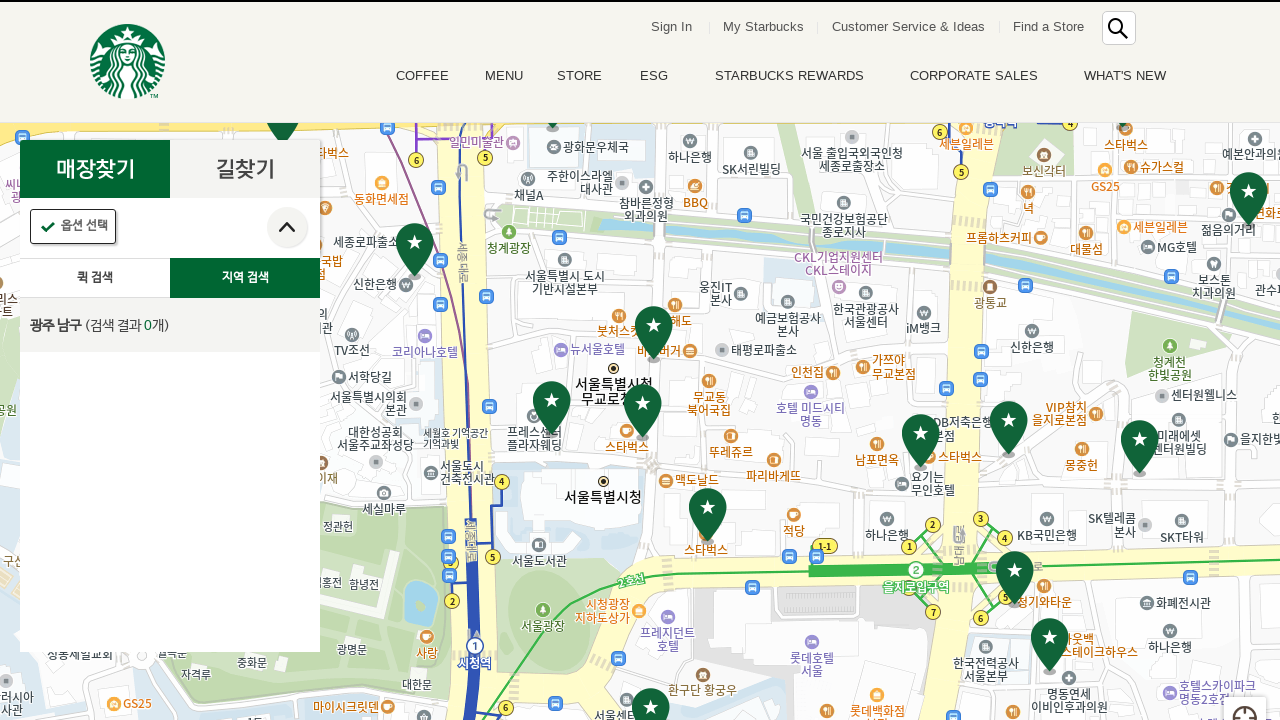

Store search results loaded and displayed
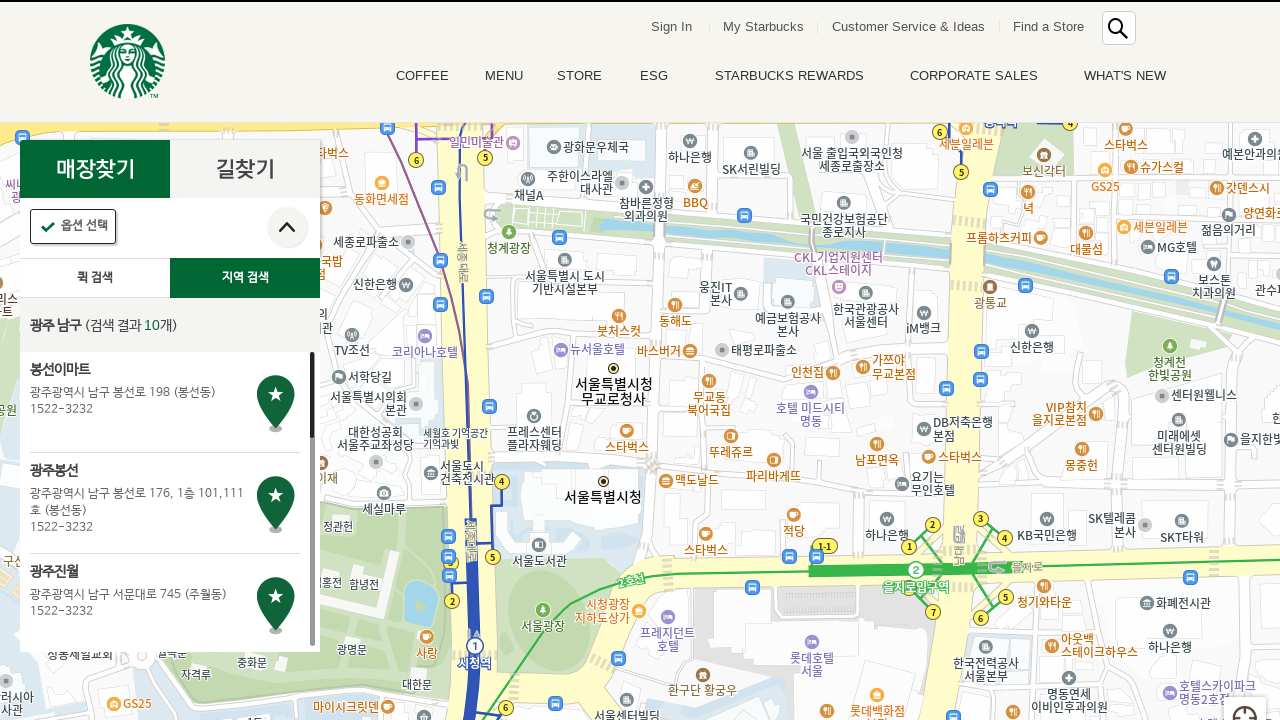

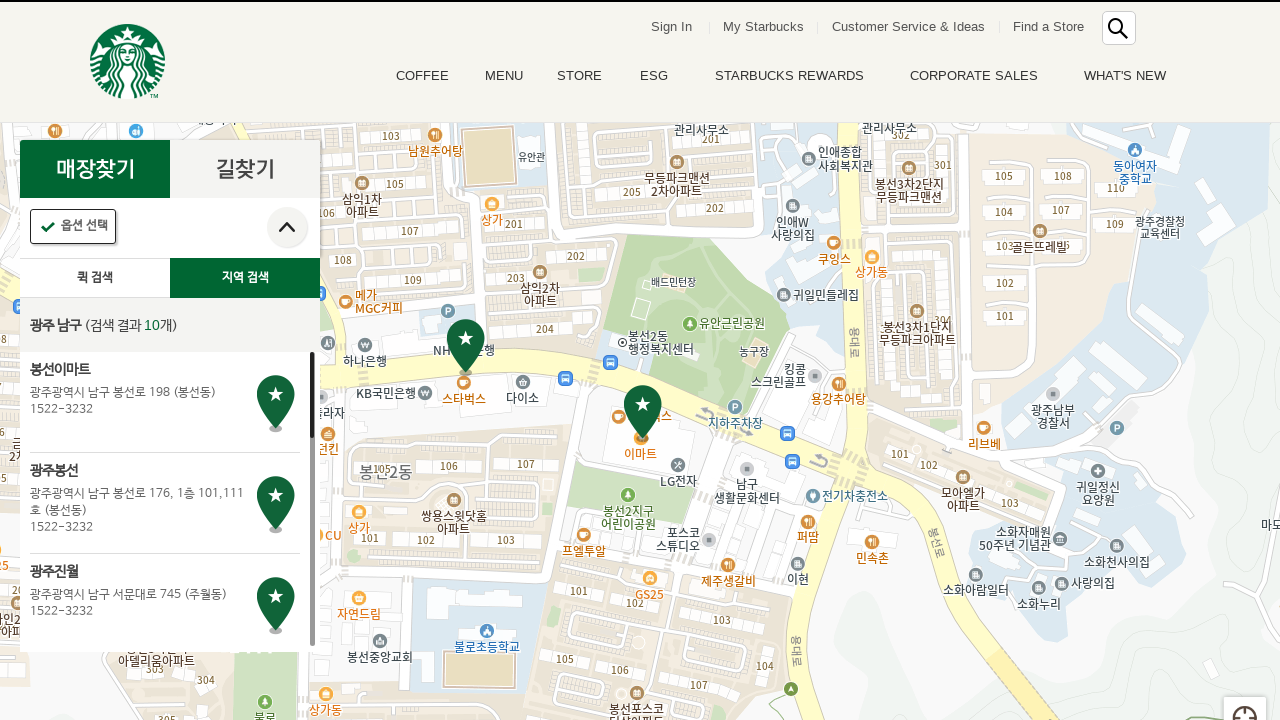